Tests dropdown and multi-select box functionality by selecting options from both single and multi-select elements

Starting URL: https://iamsandesh23.github.io/selenium.github.io/

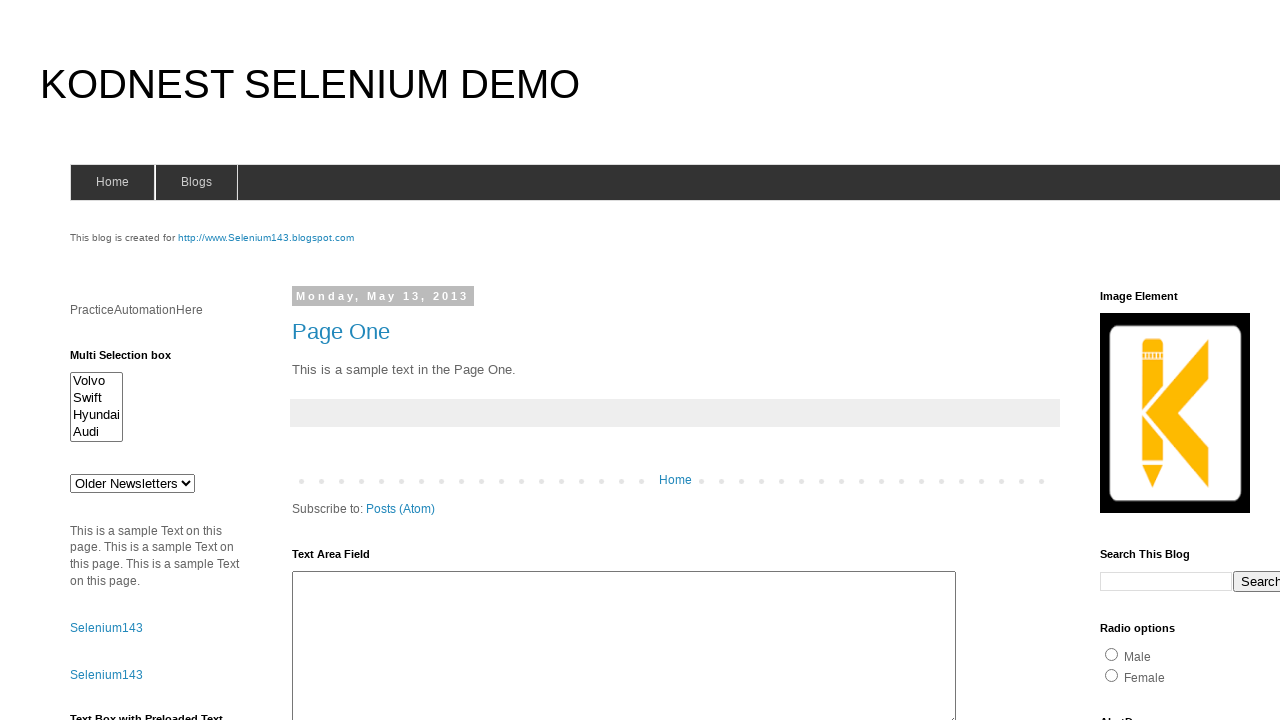

Selected 3rd option (index 2) from single dropdown by index on #drop1
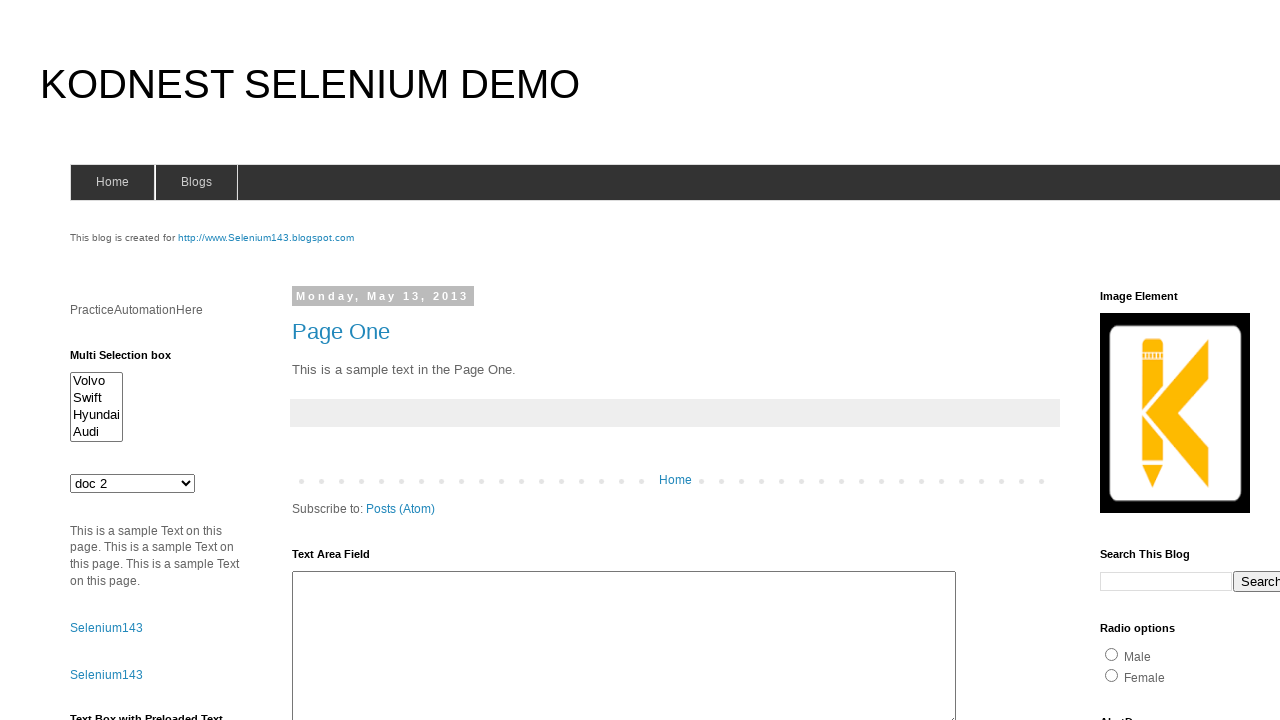

Selected 'doc 2' option from single dropdown by visible text on #drop1
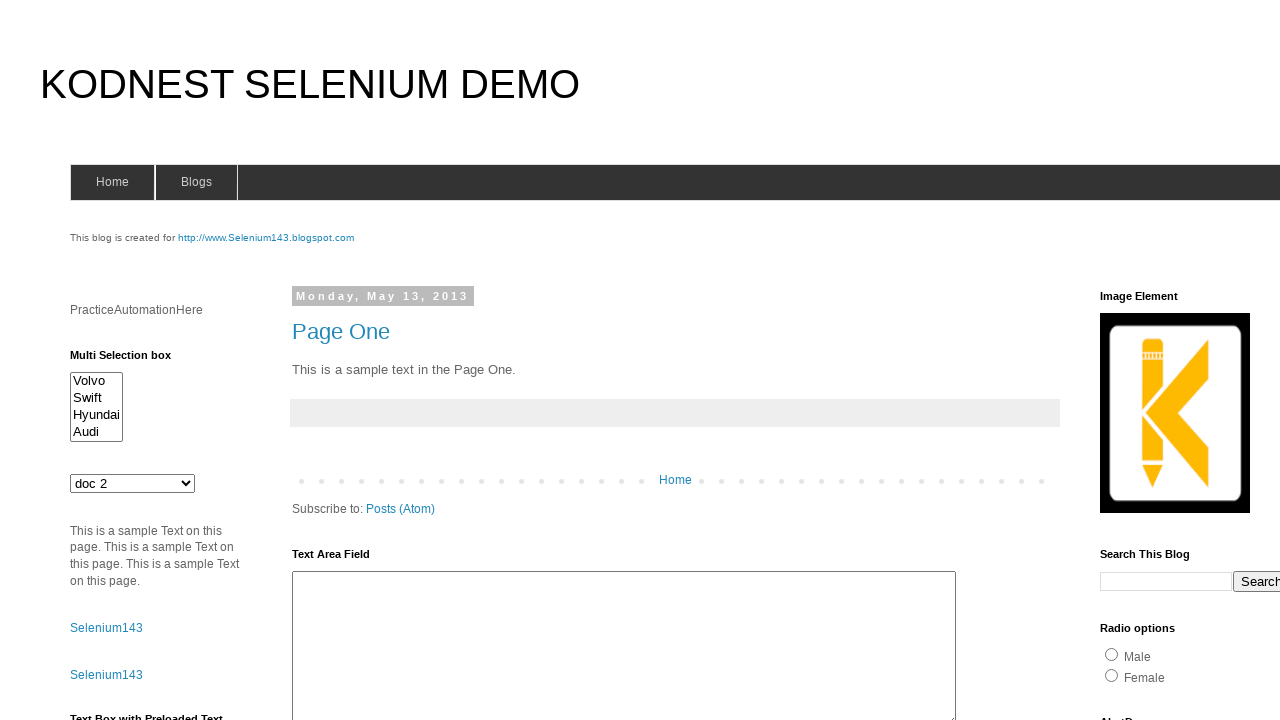

Retrieved all options from multi-select element
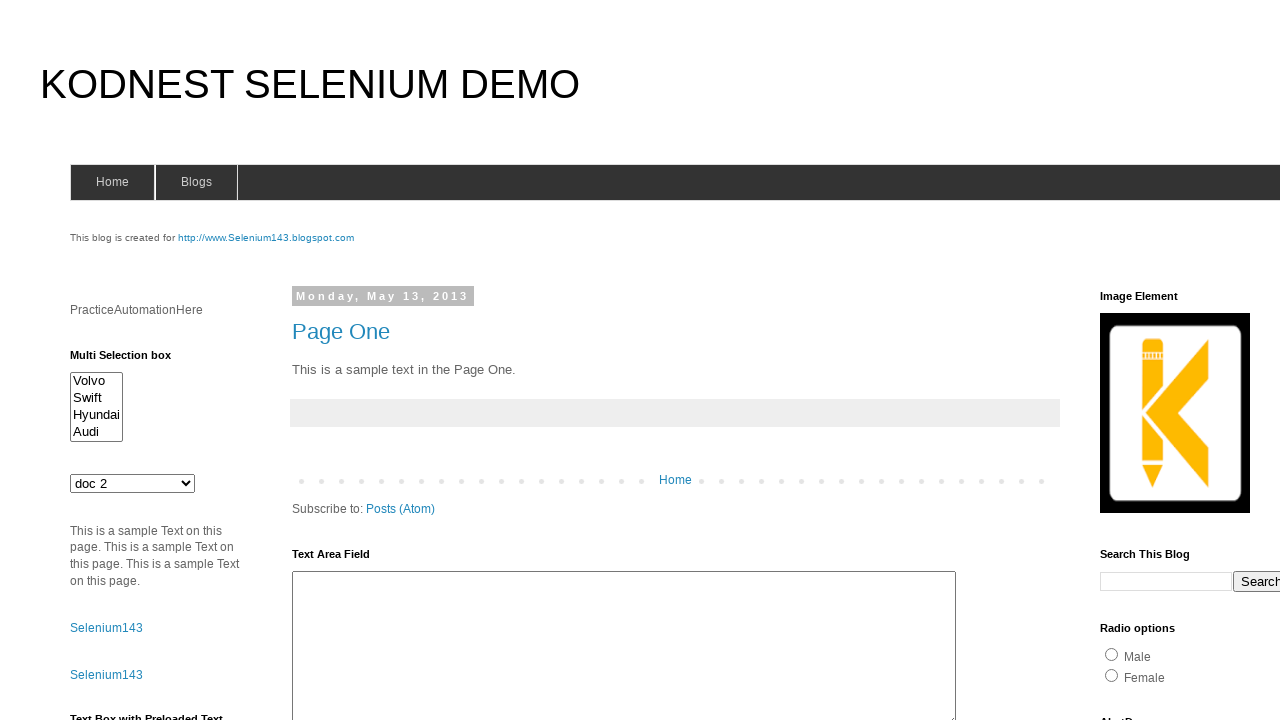

Verified multi-select contains 4 options
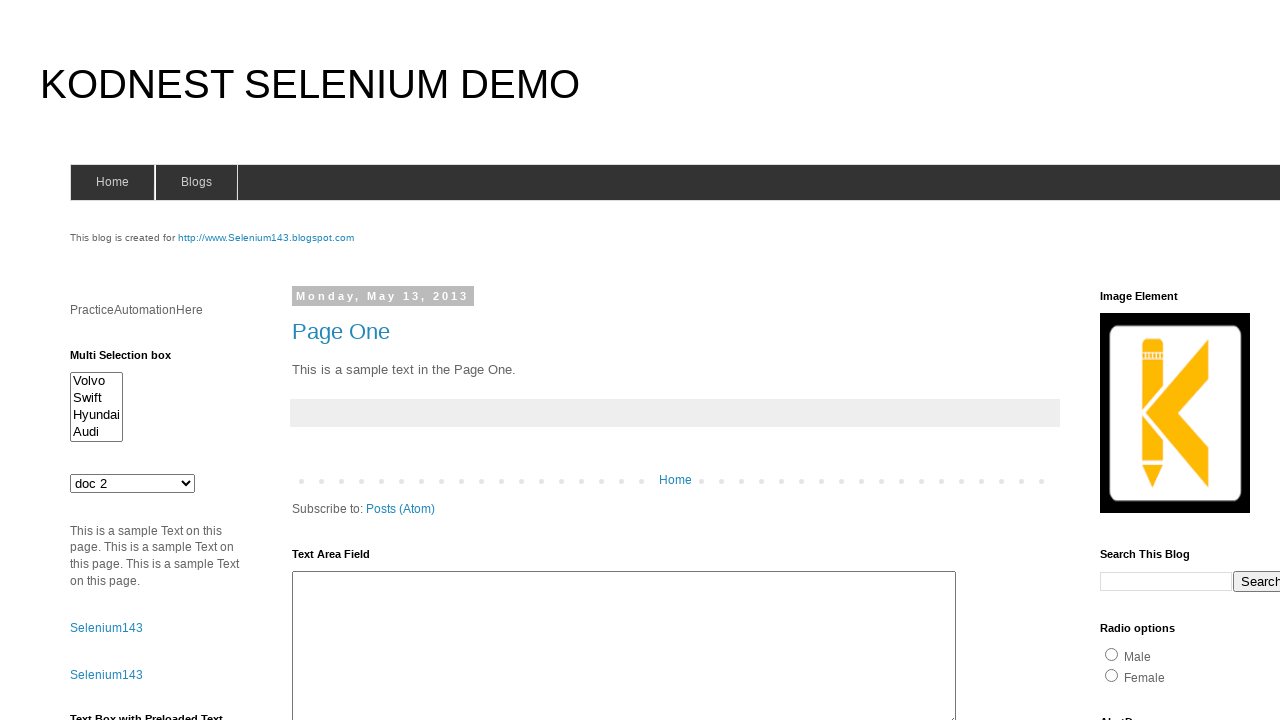

Logged option text: Volvo
  
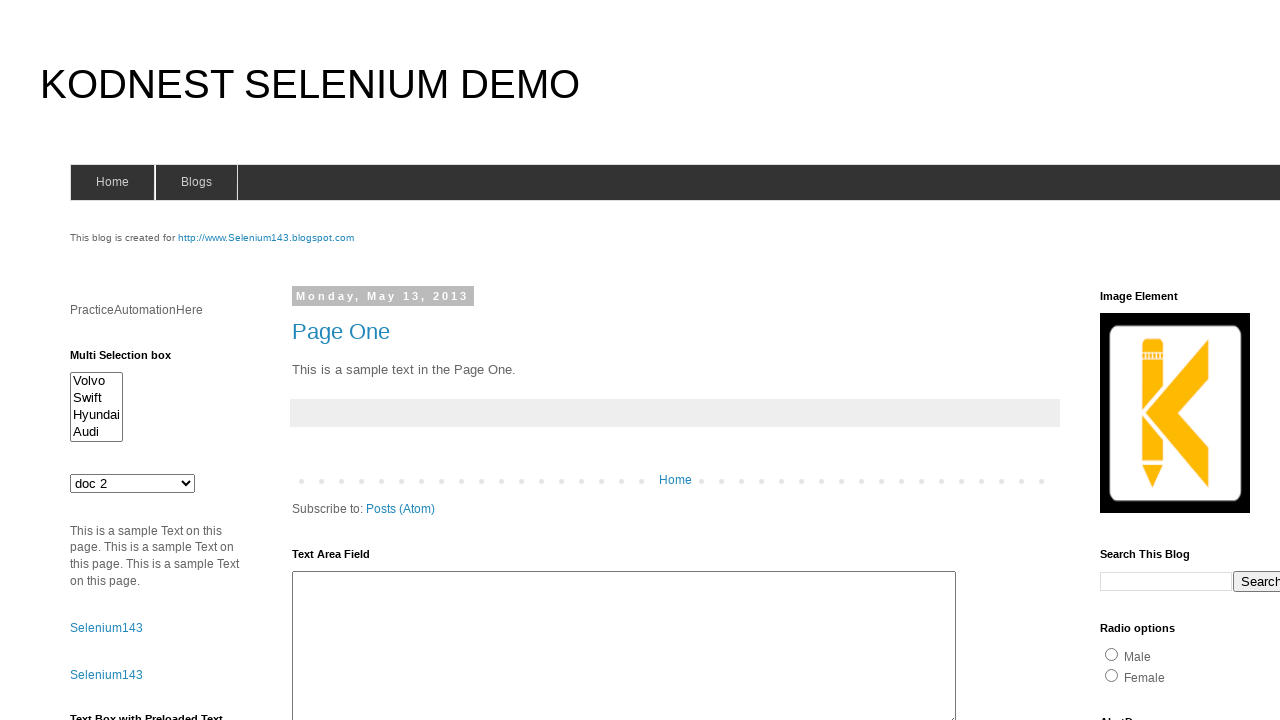

Logged option text: Swift
  
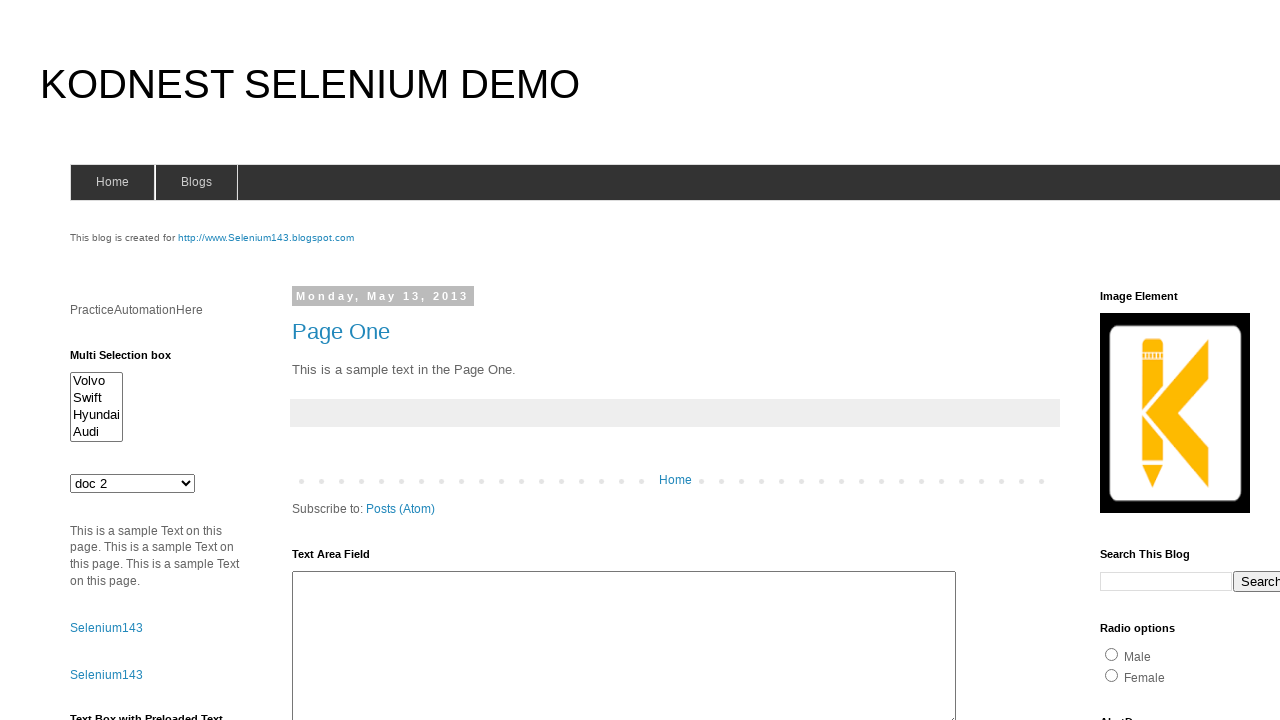

Logged option text: Hyundai
  
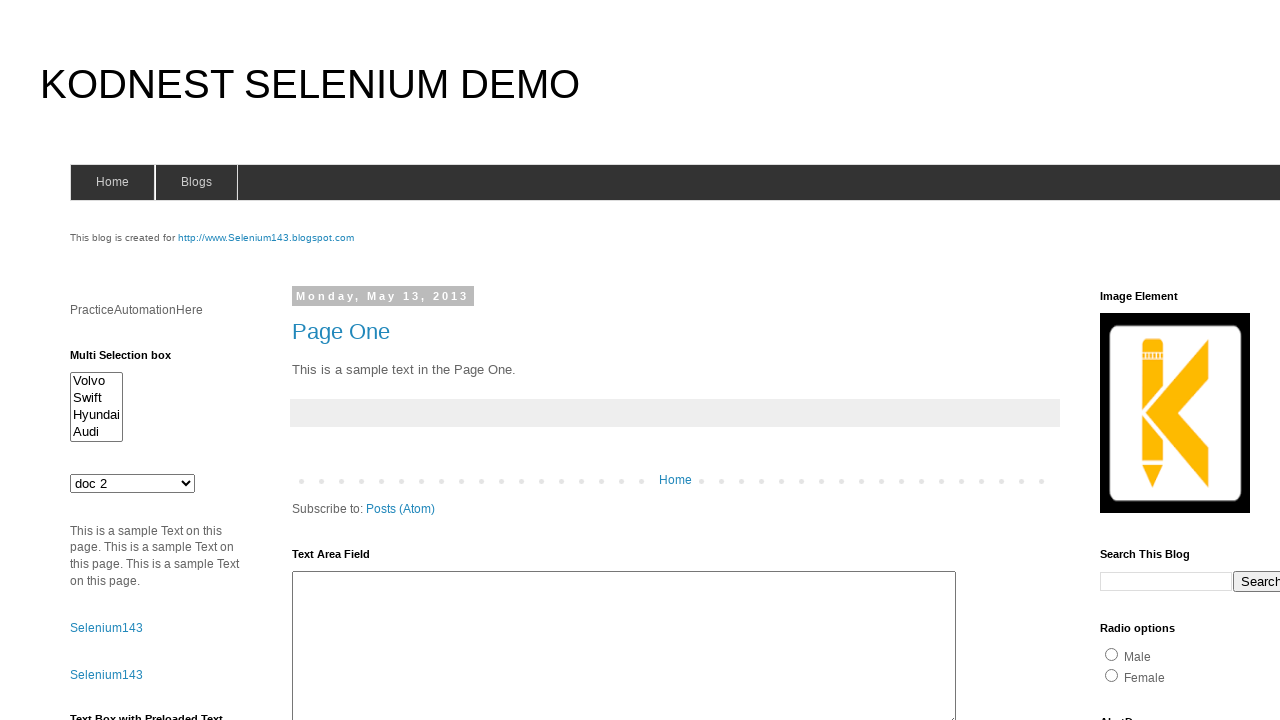

Logged option text: Audi

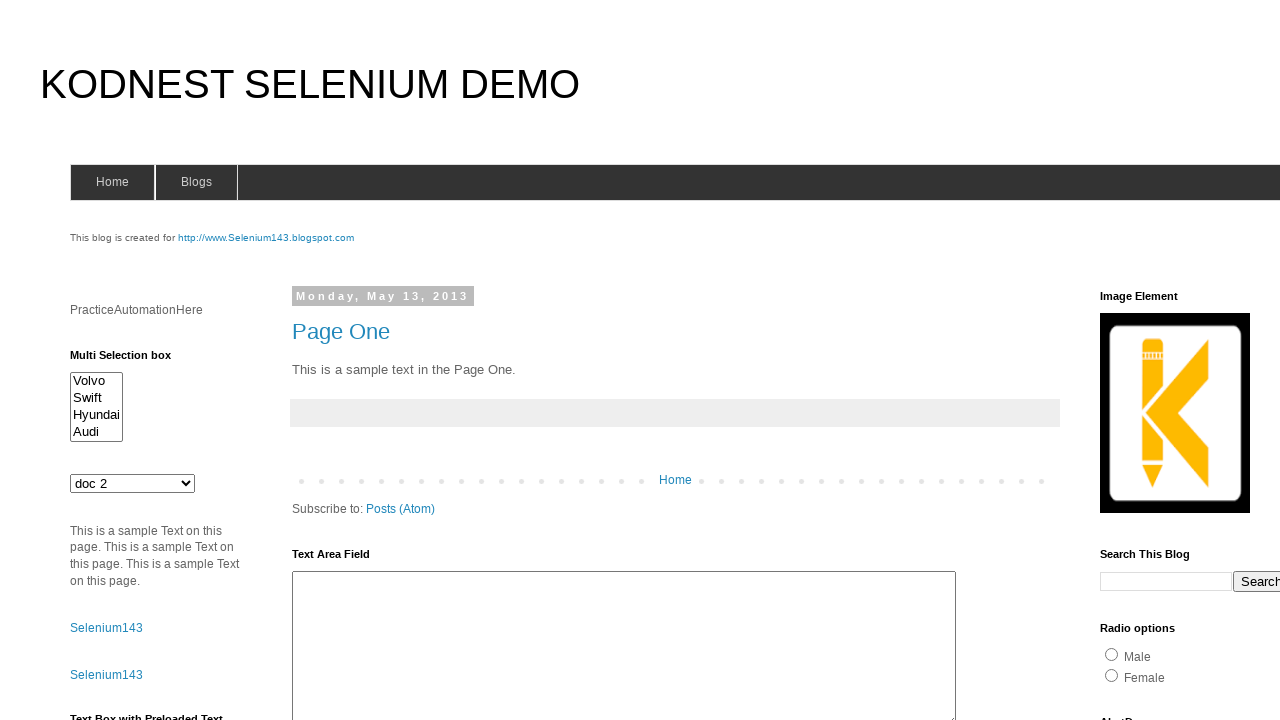

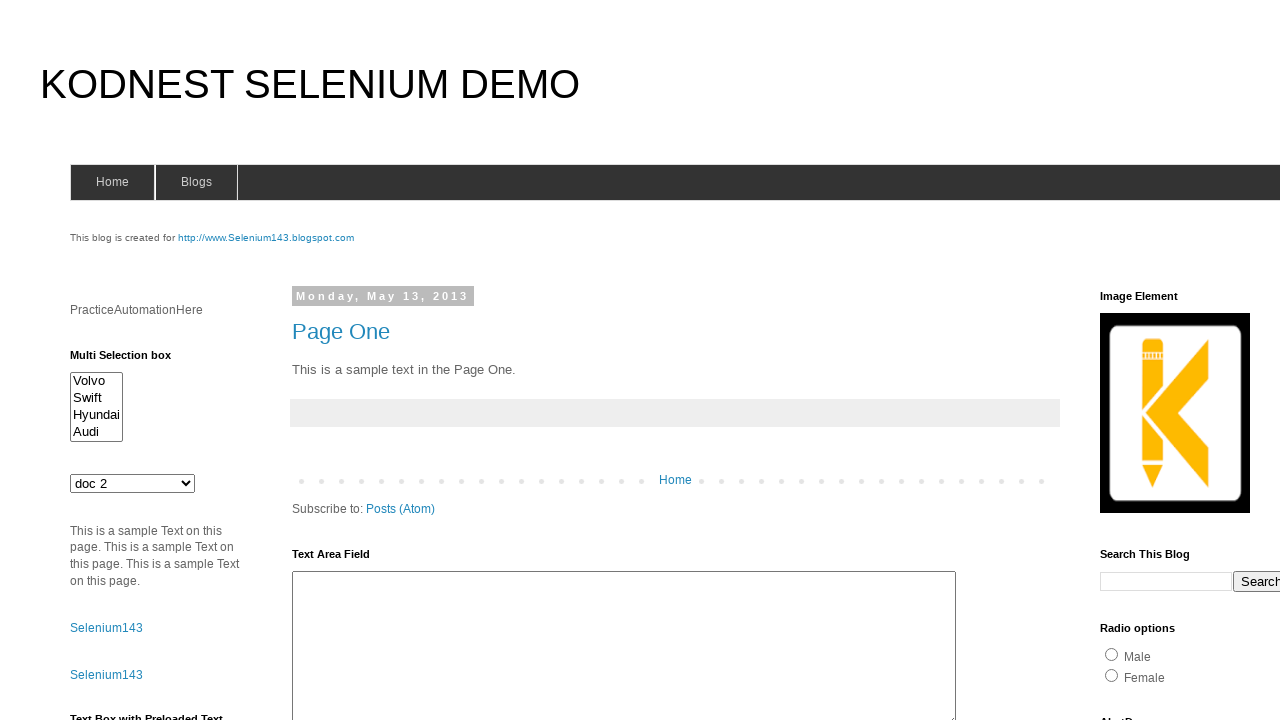